Tests navigation functionality by clicking on a navigation link and verifying the page title changes to the expected value

Starting URL: https://leftstick.github.io/

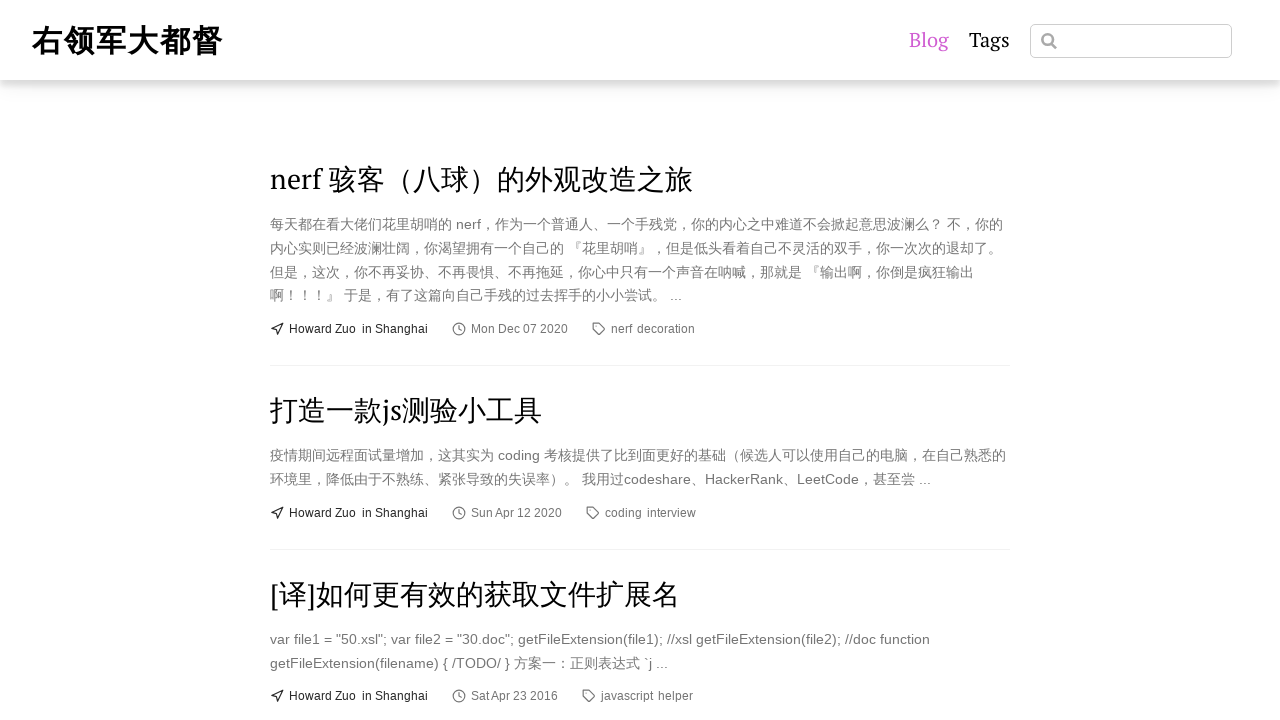

Clicked the 6th navigation link at (466, 361) on [class='nav-link'] >> nth=5
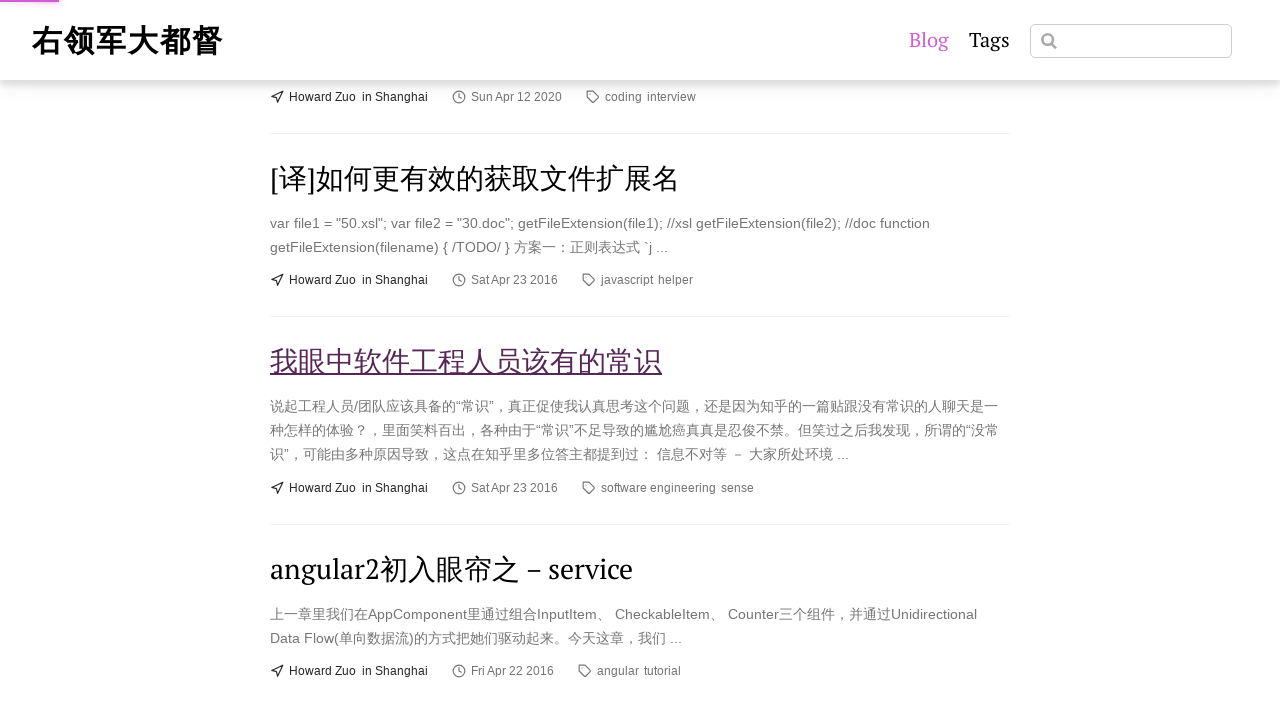

Page title changed to '我眼中软件工程人员该有的常识 | 右领军大都督'
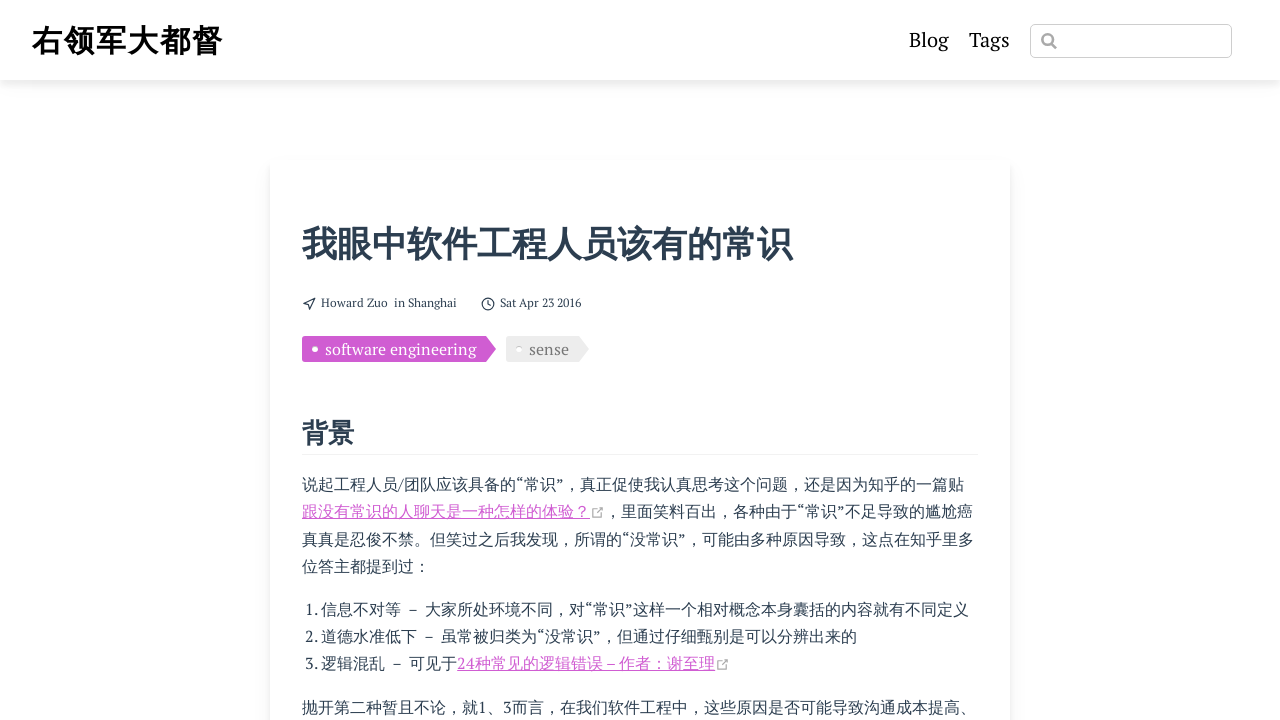

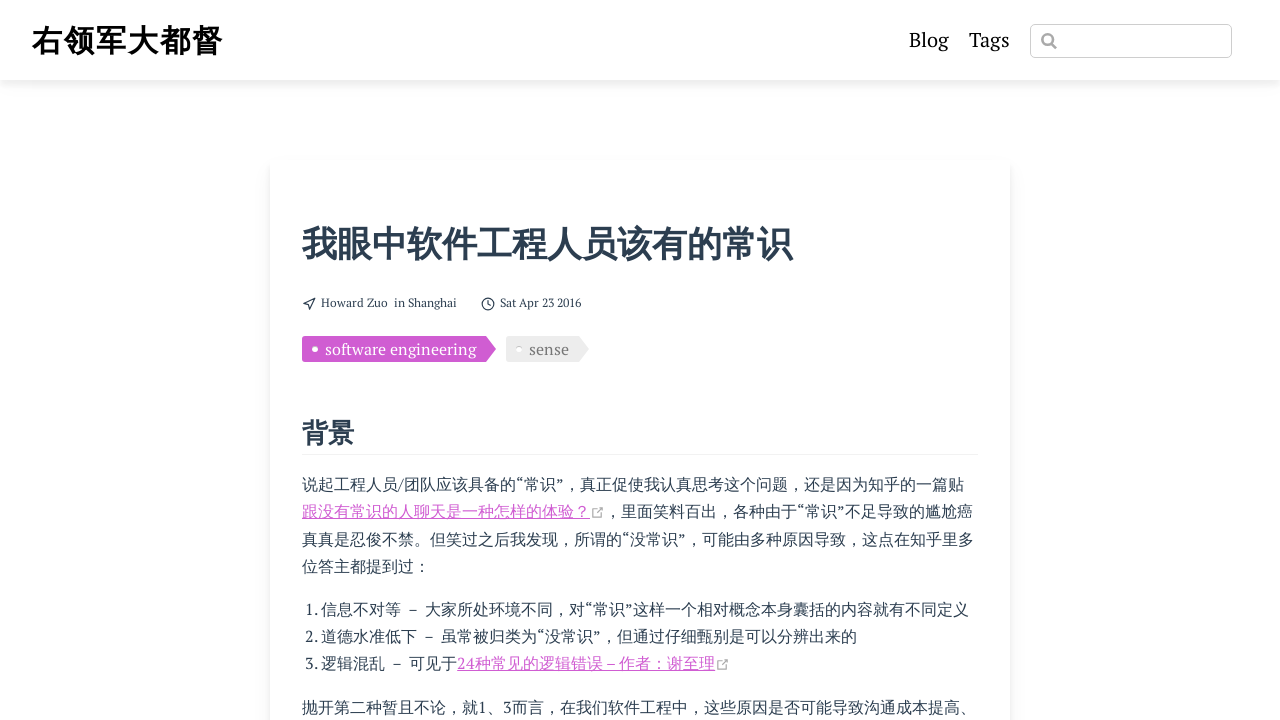